Tests checkbox functionality by scrolling to checkboxes and selecting them in different patterns - first selecting all, then unselecting first few, then unselecting more

Starting URL: https://testautomationpractice.blogspot.com/

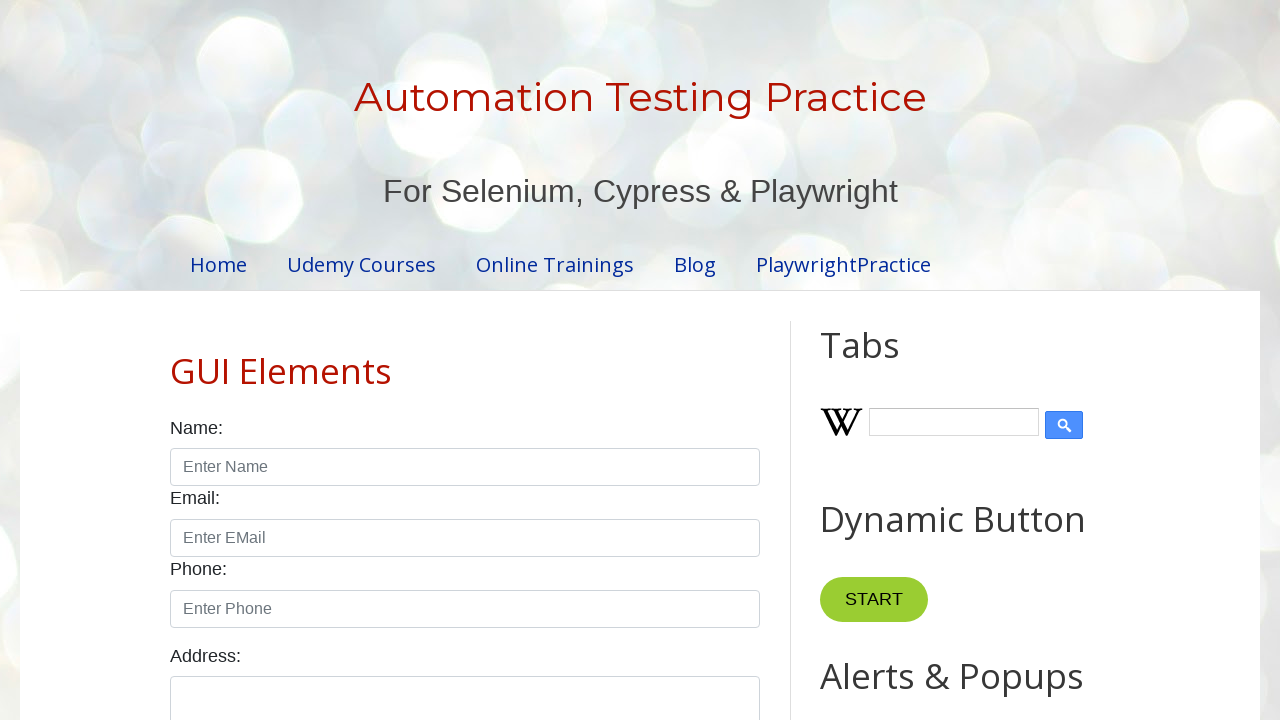

Scrolled down 1200px to checkbox section
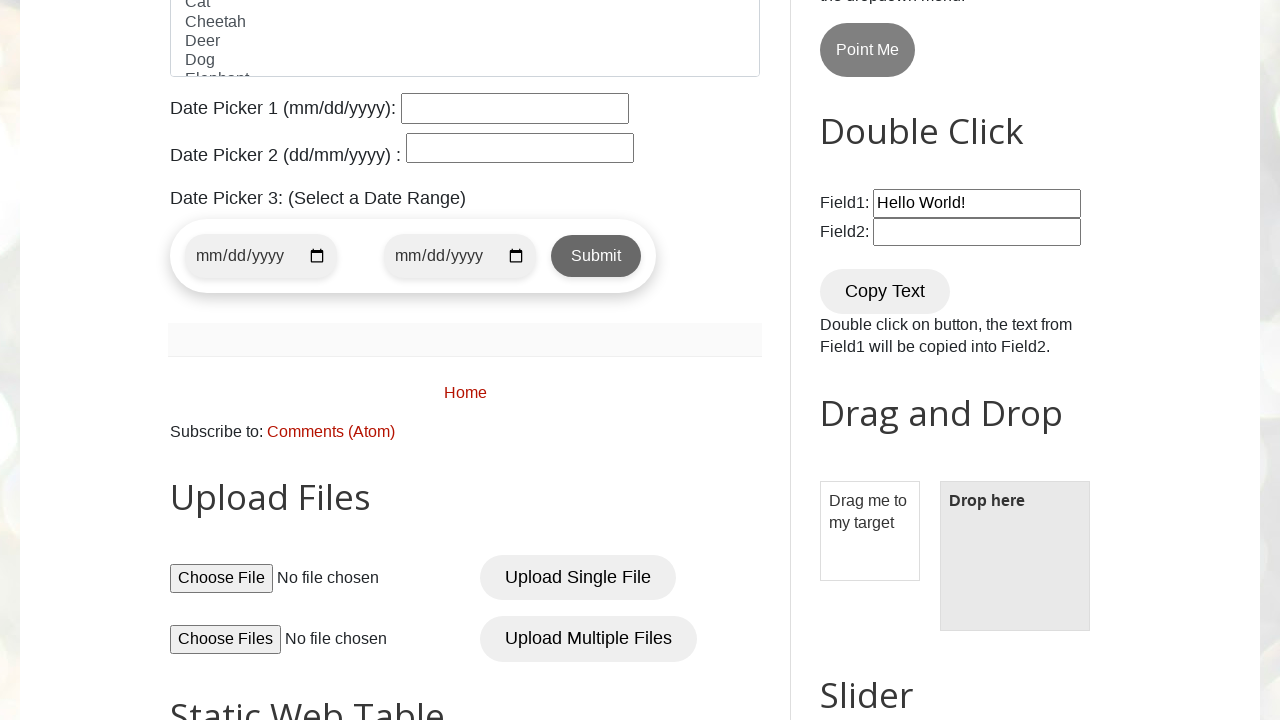

Located all checkboxes on the page
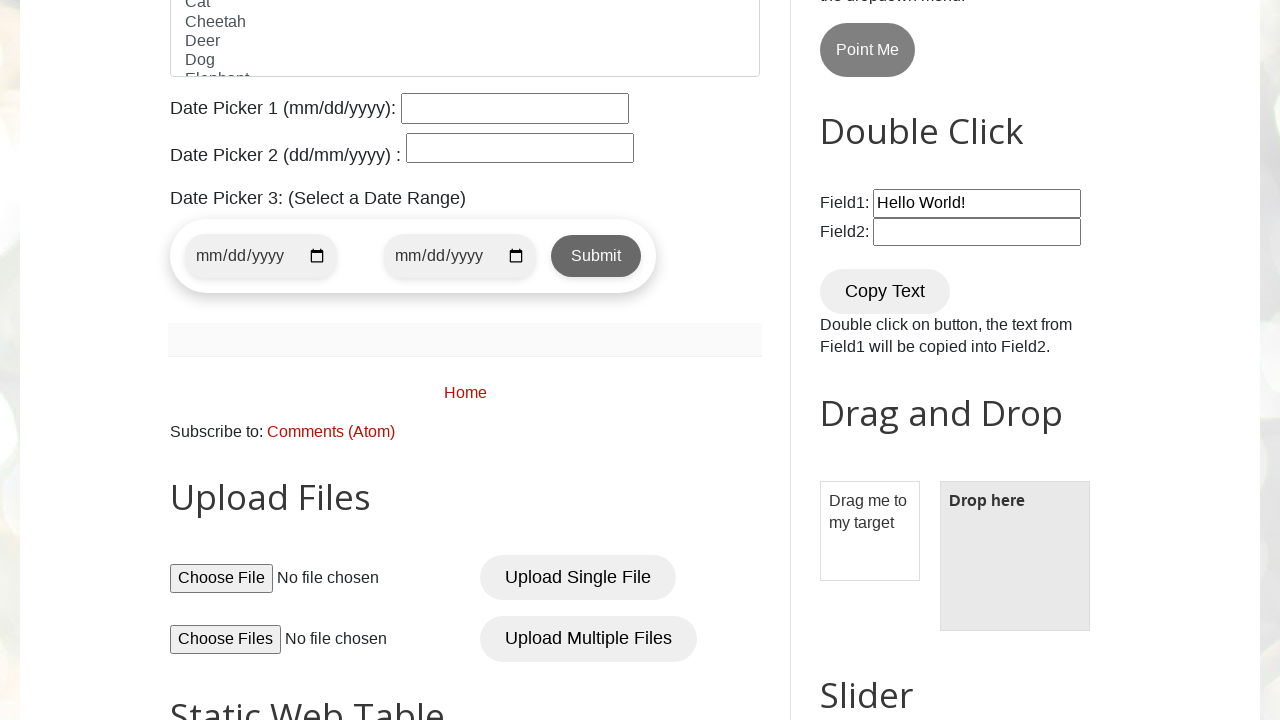

Selected a checkbox at (176, 360) on input.form-check-input[type='checkbox'] >> nth=0
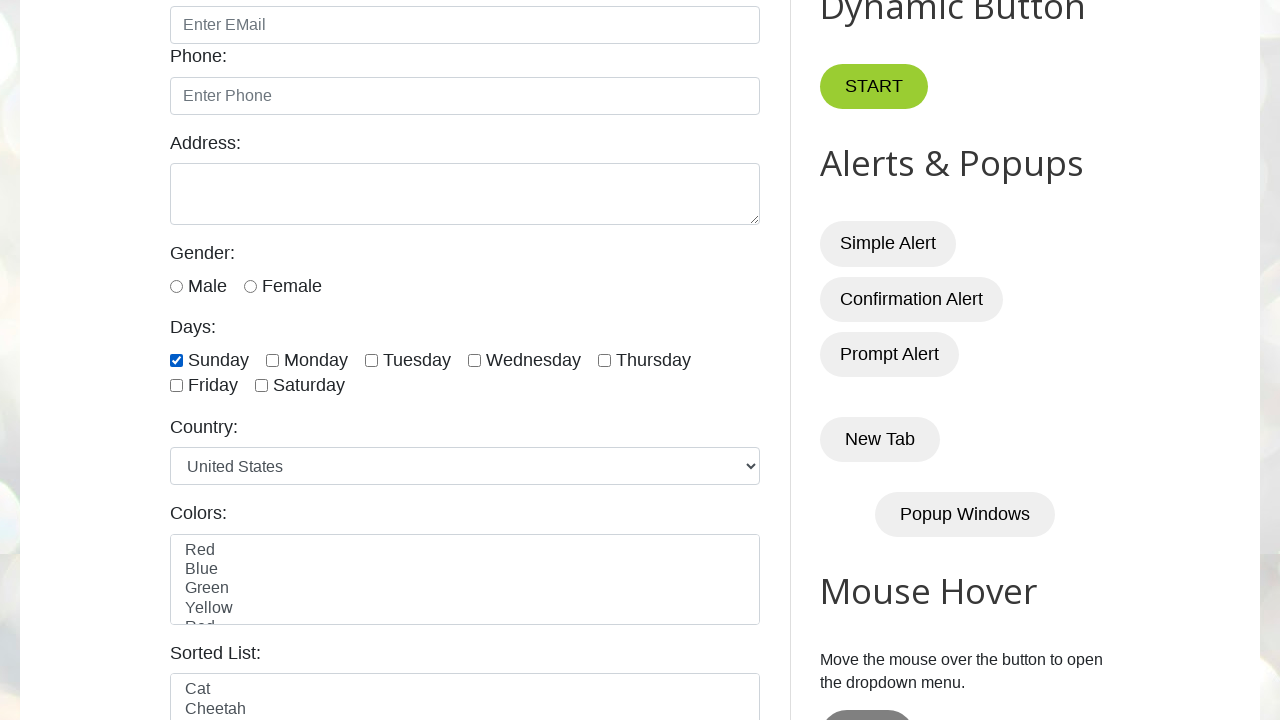

Selected a checkbox at (272, 360) on input.form-check-input[type='checkbox'] >> nth=1
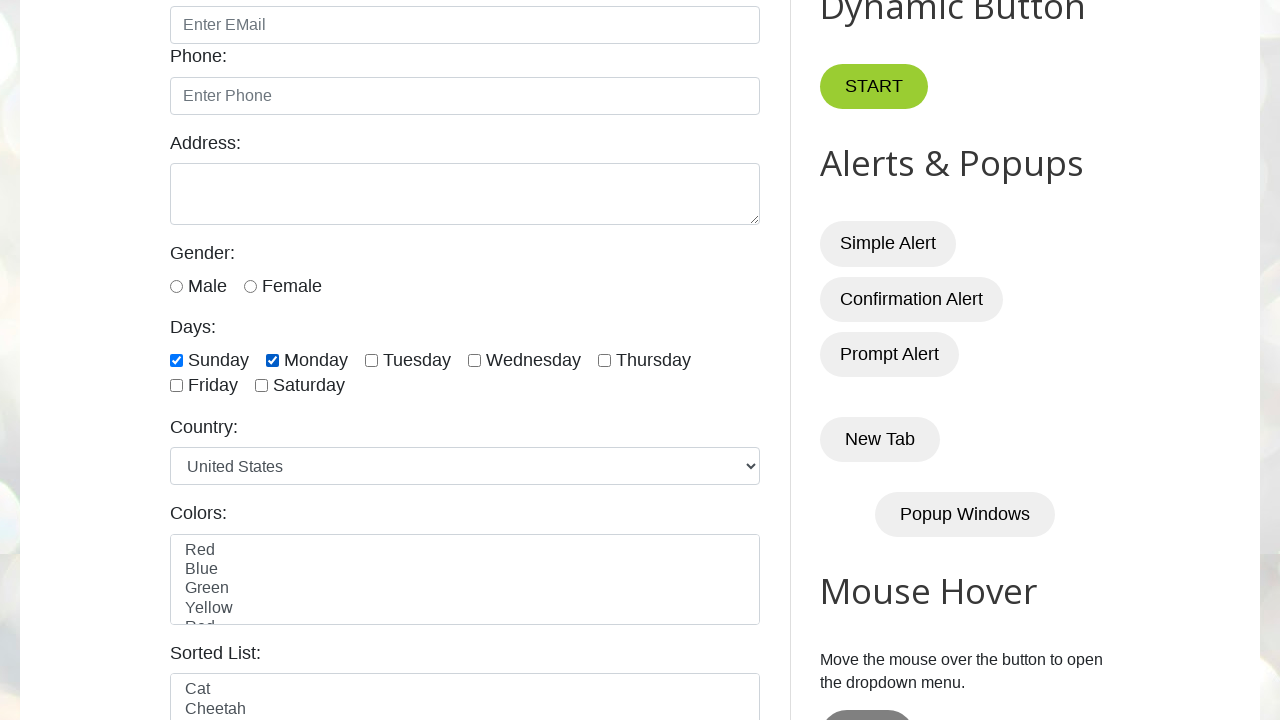

Selected a checkbox at (372, 360) on input.form-check-input[type='checkbox'] >> nth=2
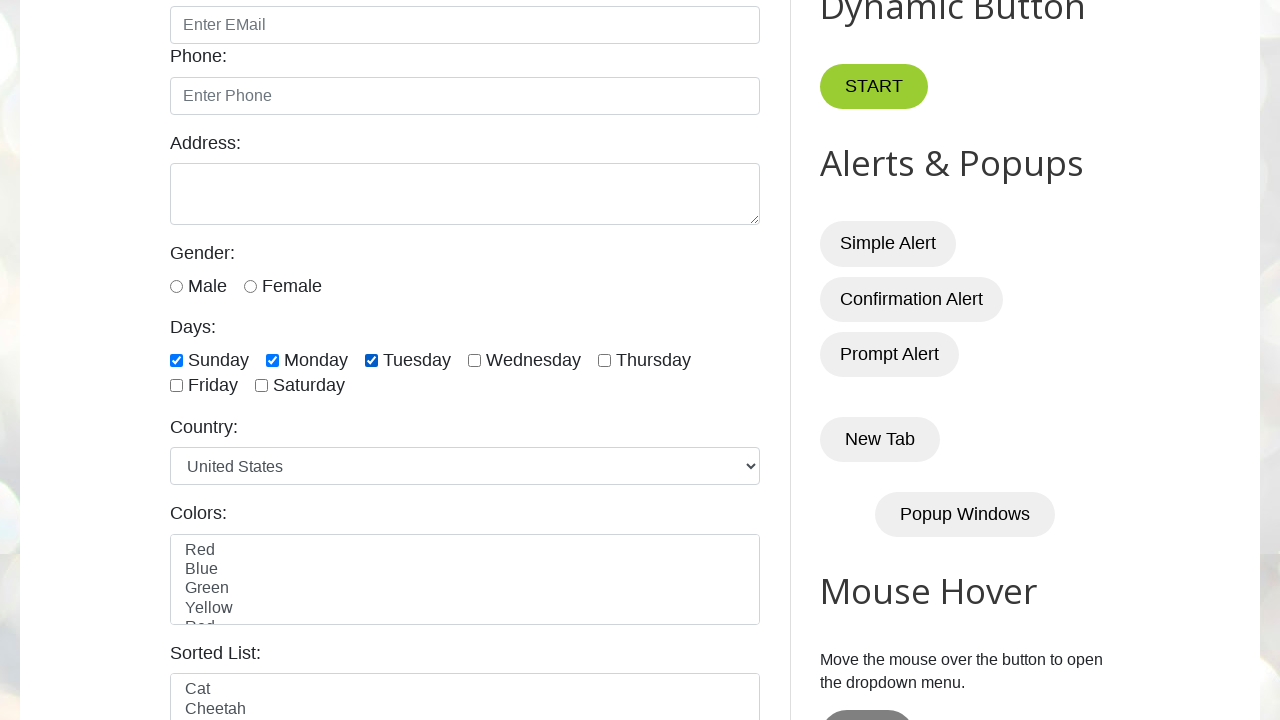

Selected a checkbox at (474, 360) on input.form-check-input[type='checkbox'] >> nth=3
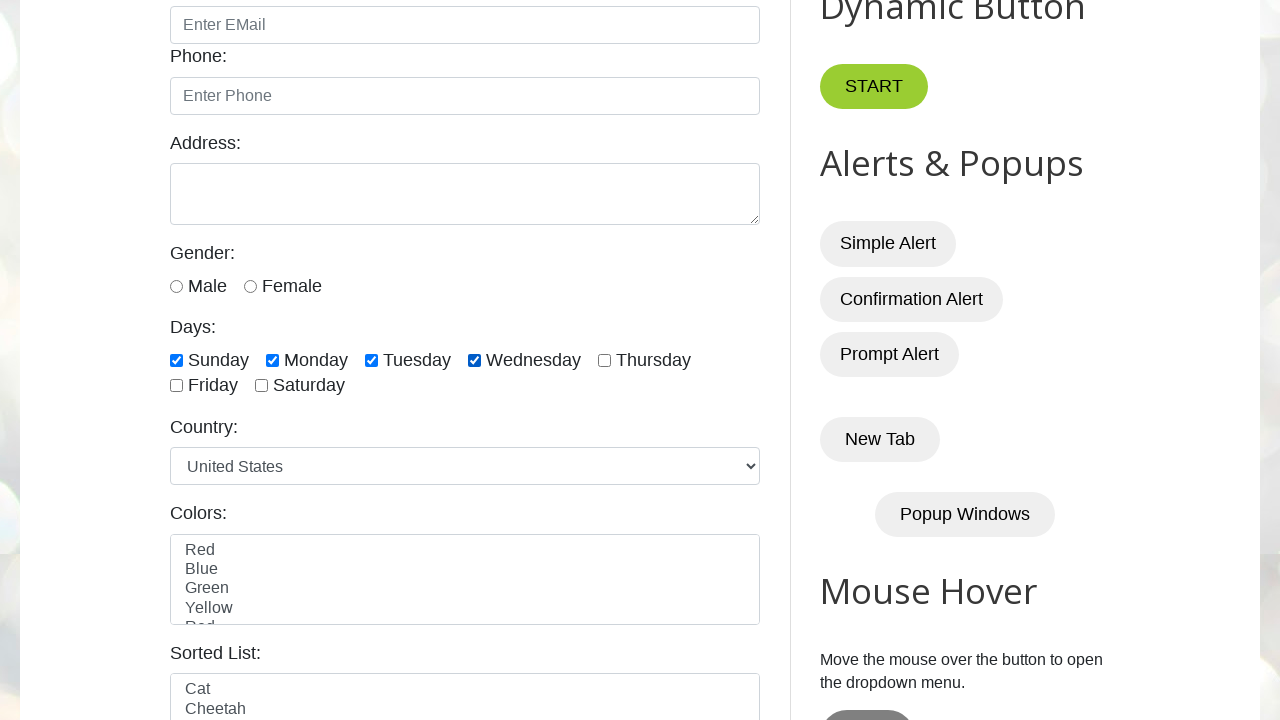

Selected a checkbox at (604, 360) on input.form-check-input[type='checkbox'] >> nth=4
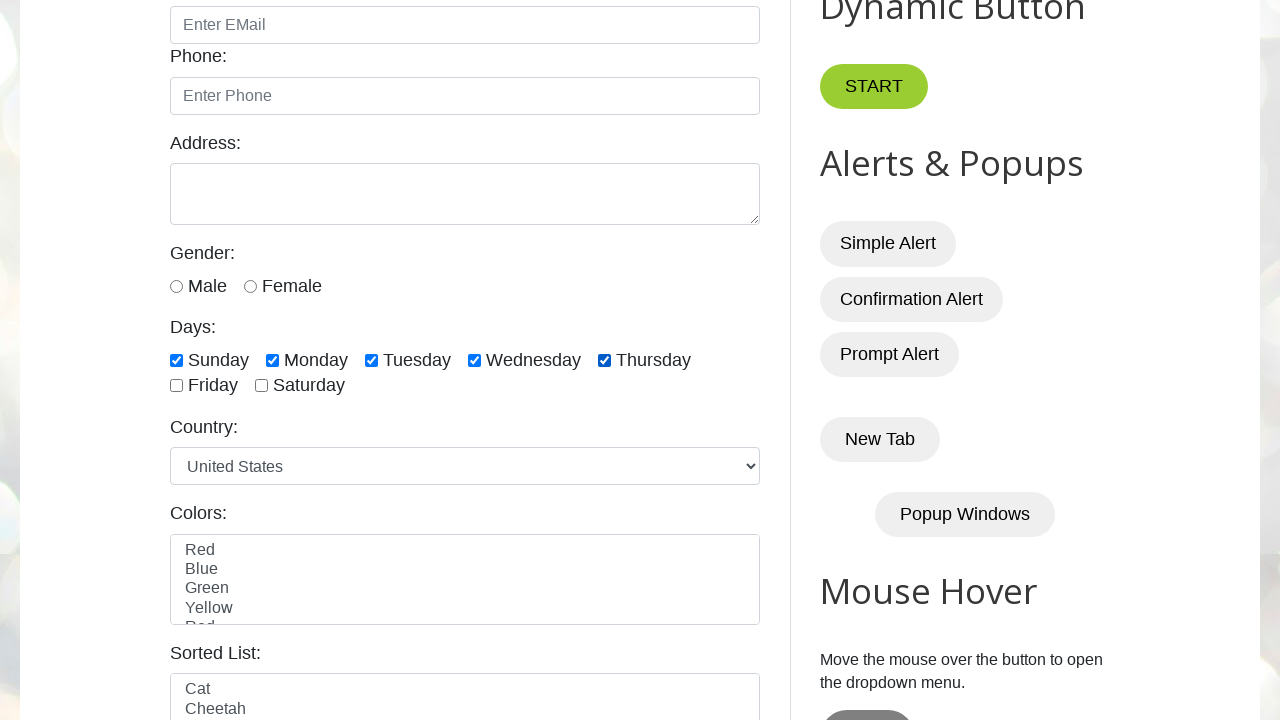

Selected a checkbox at (176, 386) on input.form-check-input[type='checkbox'] >> nth=5
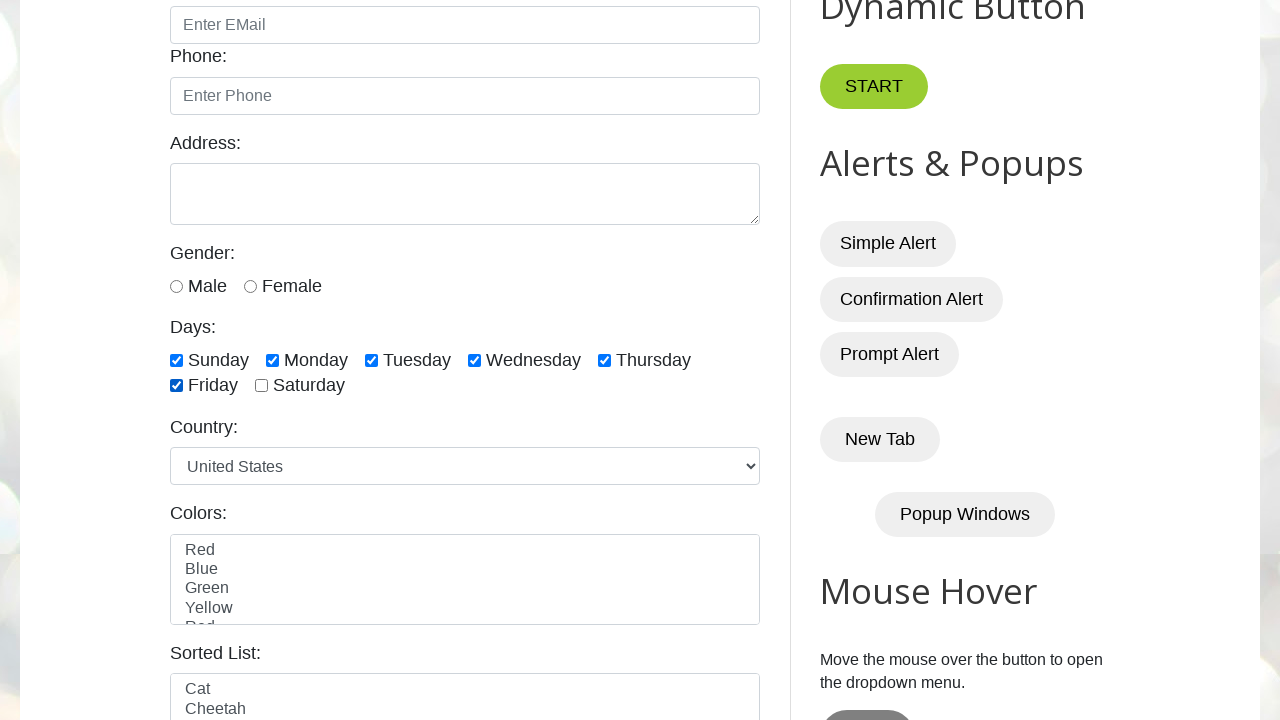

Selected a checkbox at (262, 386) on input.form-check-input[type='checkbox'] >> nth=6
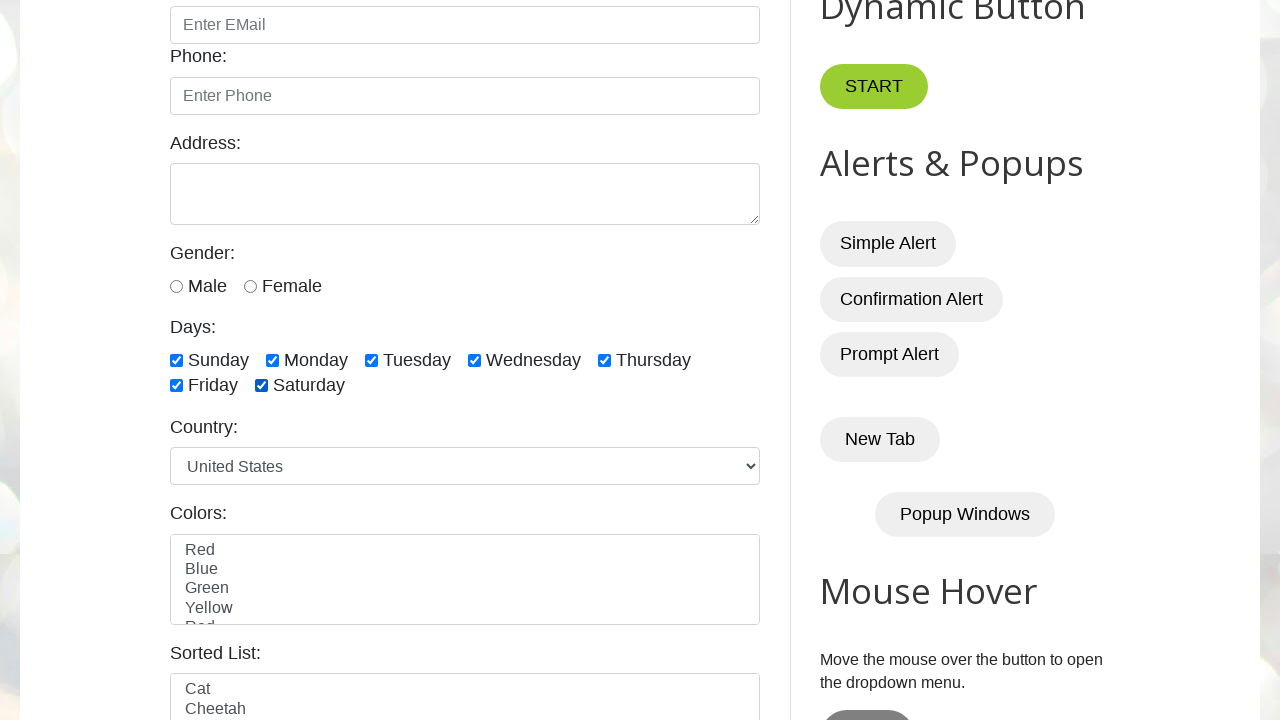

Unselected checkbox at index 0, keeping last 3 selected at (176, 360) on input.form-check-input[type='checkbox'] >> nth=0
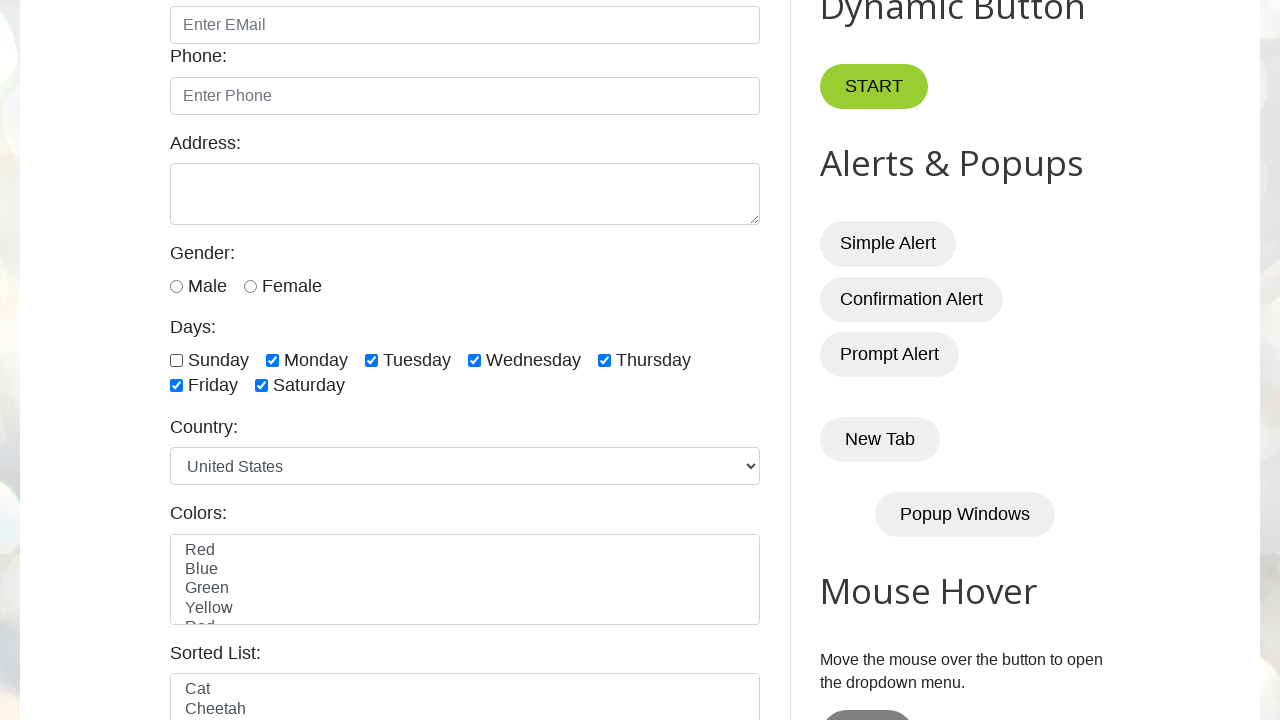

Unselected checkbox at index 1, keeping last 3 selected at (272, 360) on input.form-check-input[type='checkbox'] >> nth=1
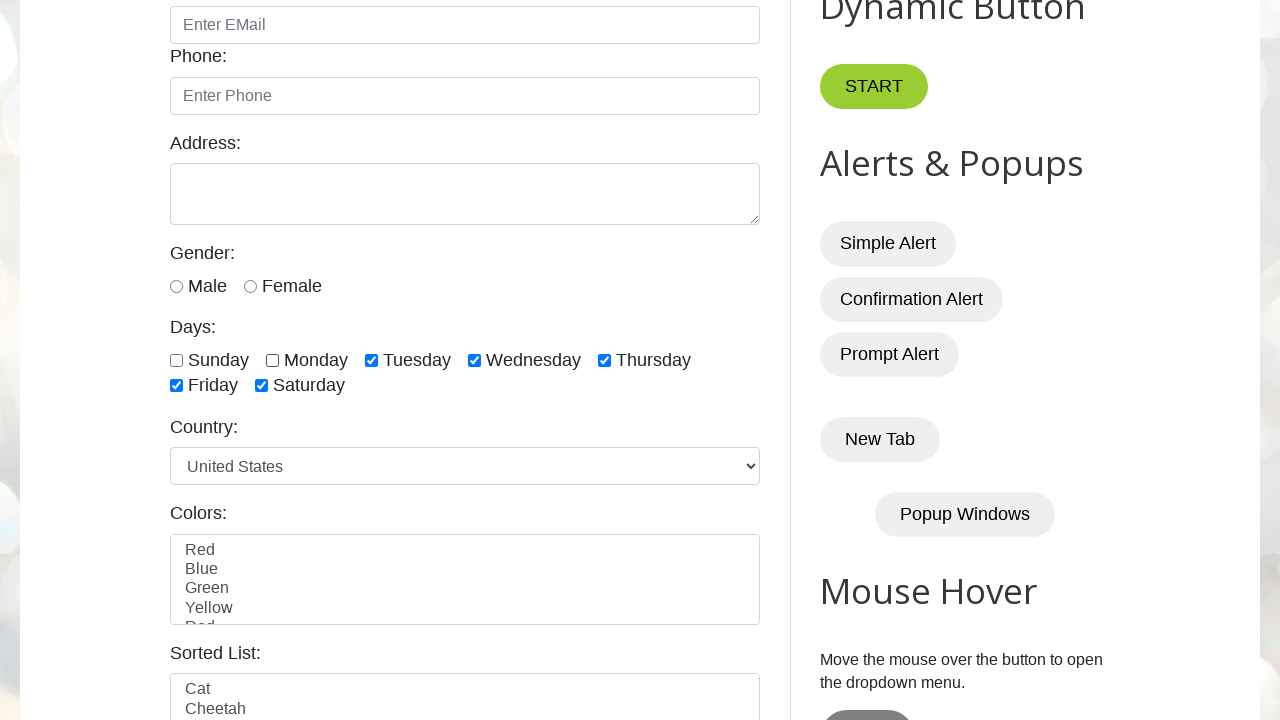

Unselected checkbox at index 2, keeping last 3 selected at (372, 360) on input.form-check-input[type='checkbox'] >> nth=2
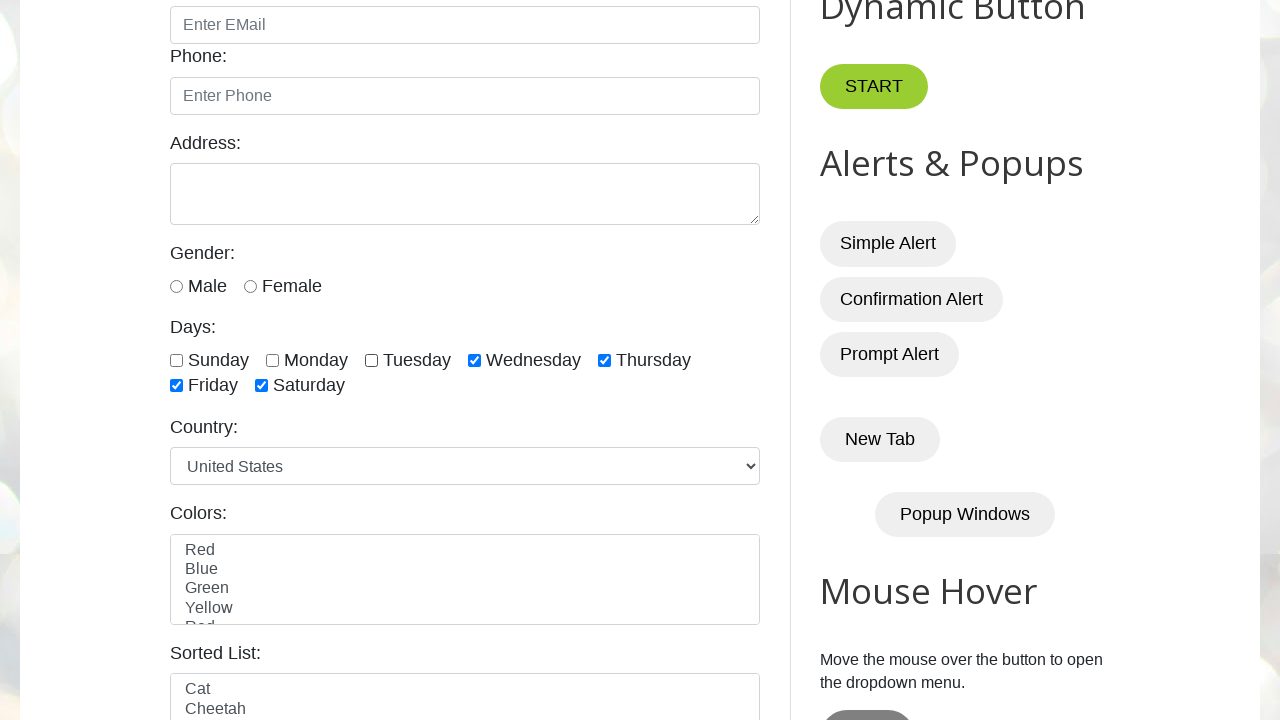

Unselected checkbox at index 3, keeping last 3 selected at (474, 360) on input.form-check-input[type='checkbox'] >> nth=3
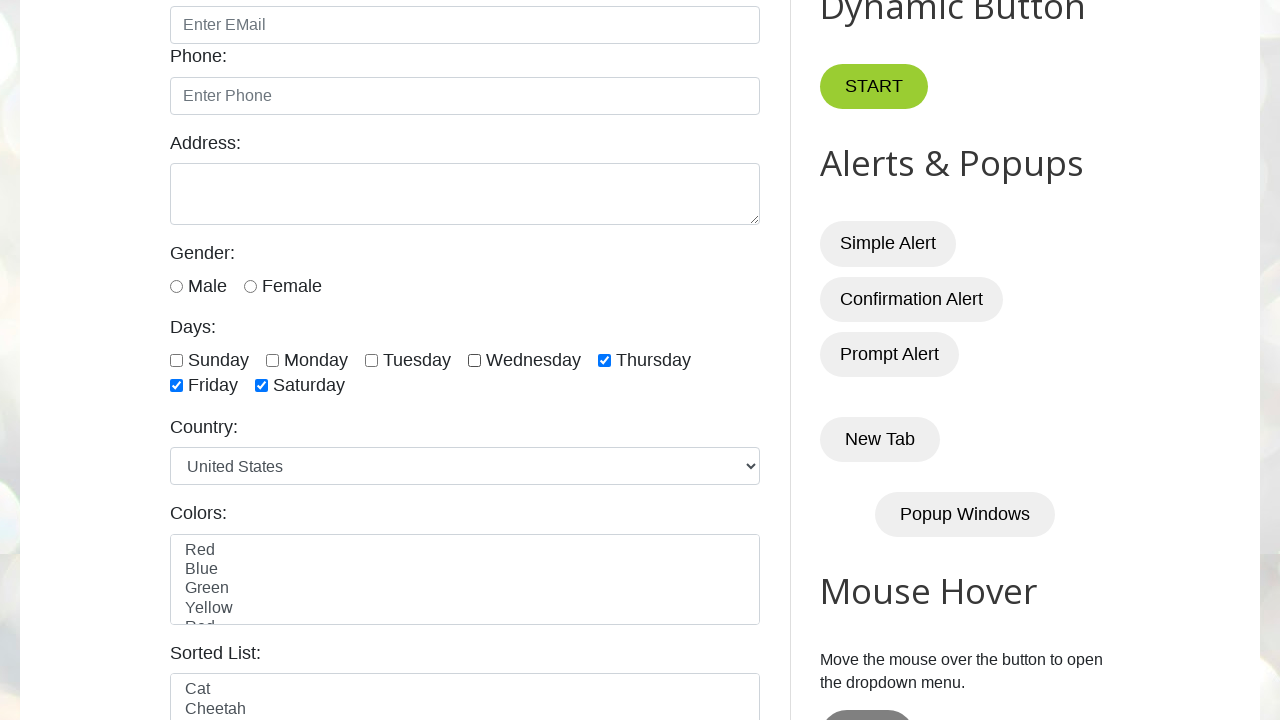

Unselected checkbox at index 2 at (372, 360) on input.form-check-input[type='checkbox'] >> nth=2
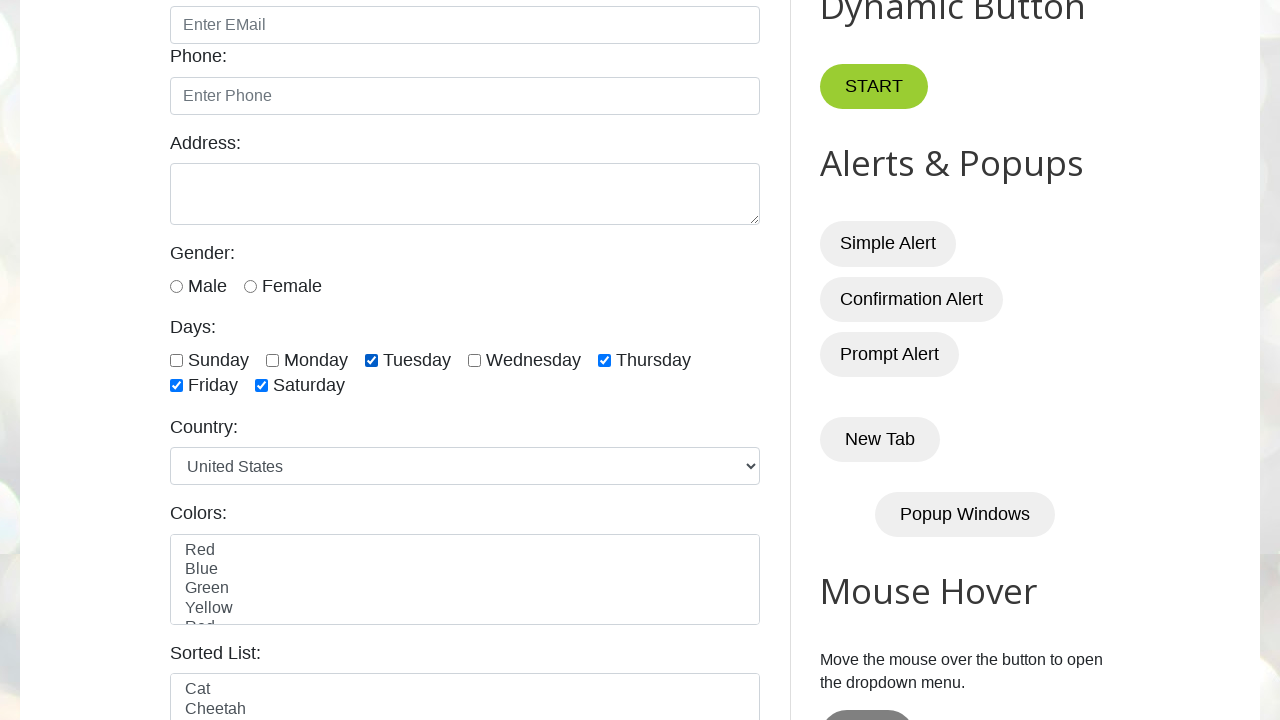

Unselected checkbox at index 3 at (474, 360) on input.form-check-input[type='checkbox'] >> nth=3
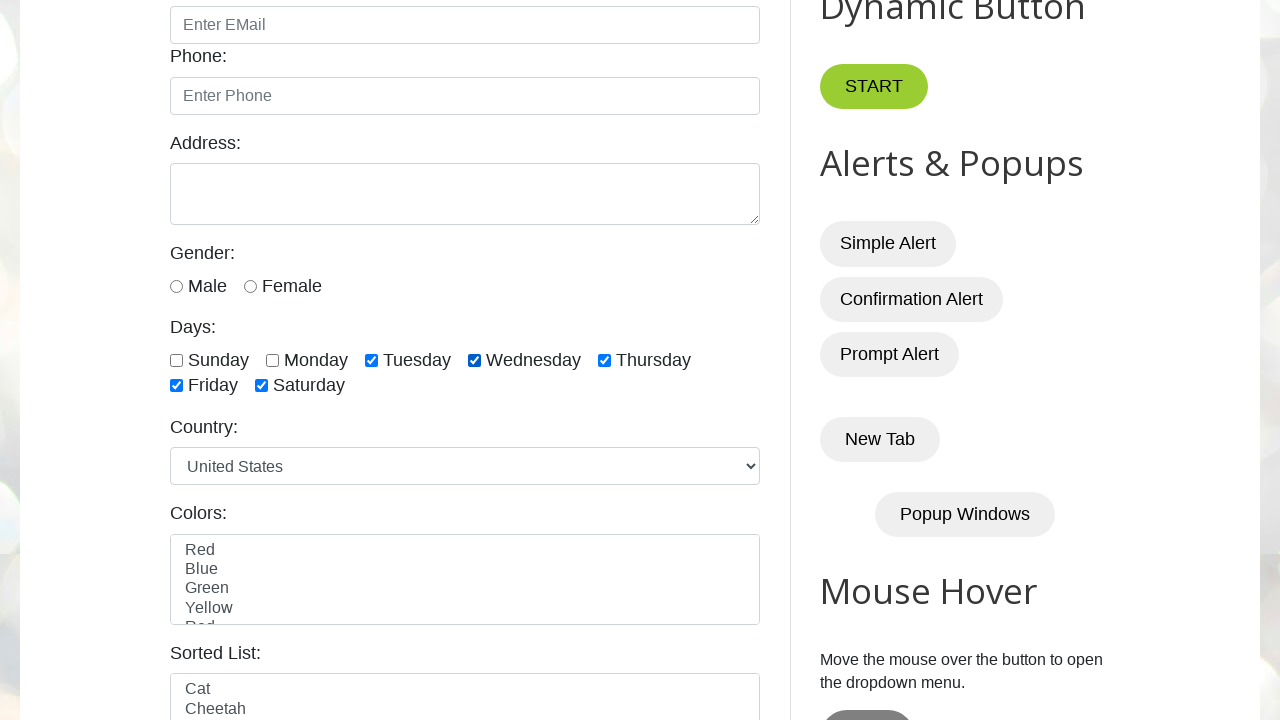

Unselected checkbox at index 4 at (604, 360) on input.form-check-input[type='checkbox'] >> nth=4
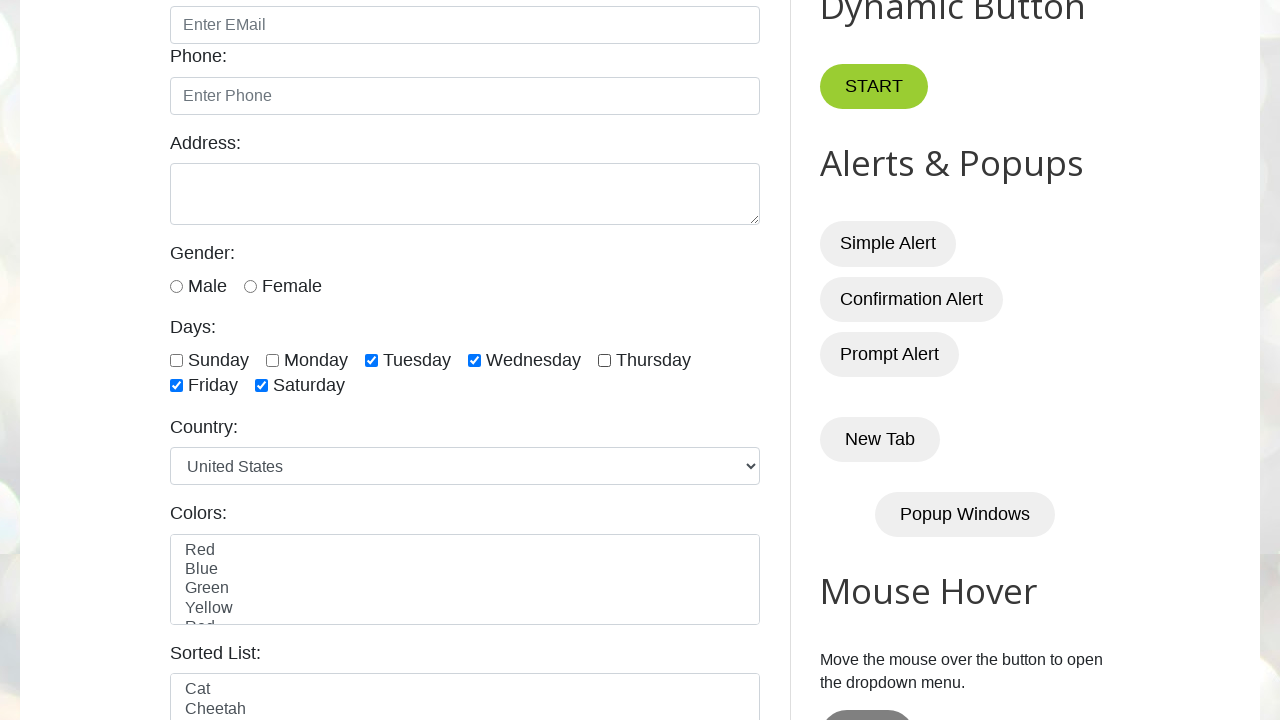

Unselected checkbox at index 5 at (176, 386) on input.form-check-input[type='checkbox'] >> nth=5
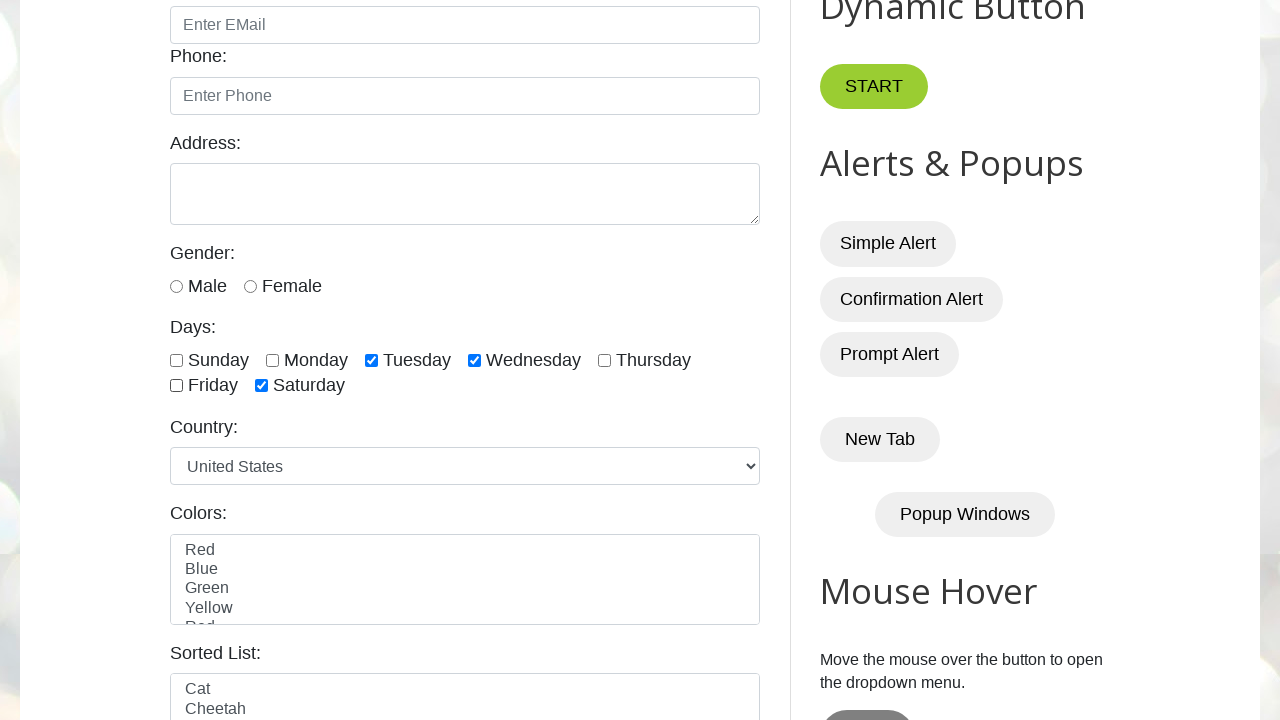

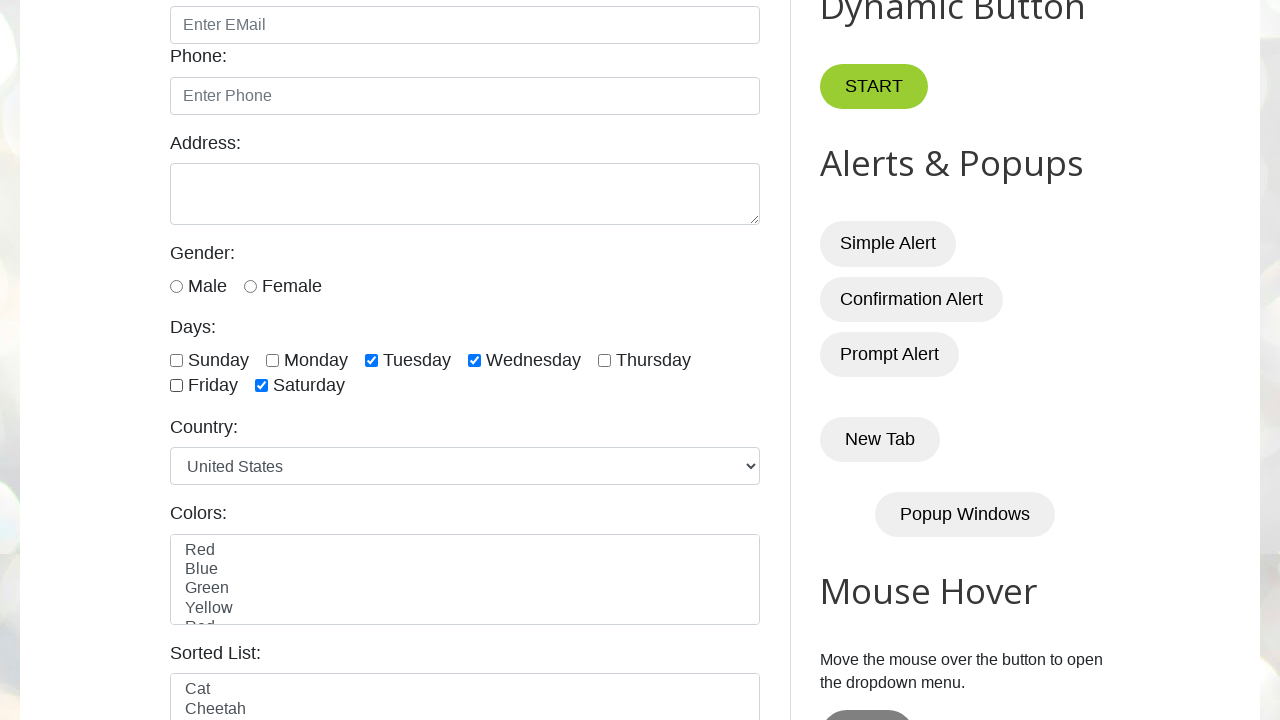